Tests a registration form by filling in first name, last name, and email fields, then submitting and verifying the success message

Starting URL: http://suninjuly.github.io/registration1.html

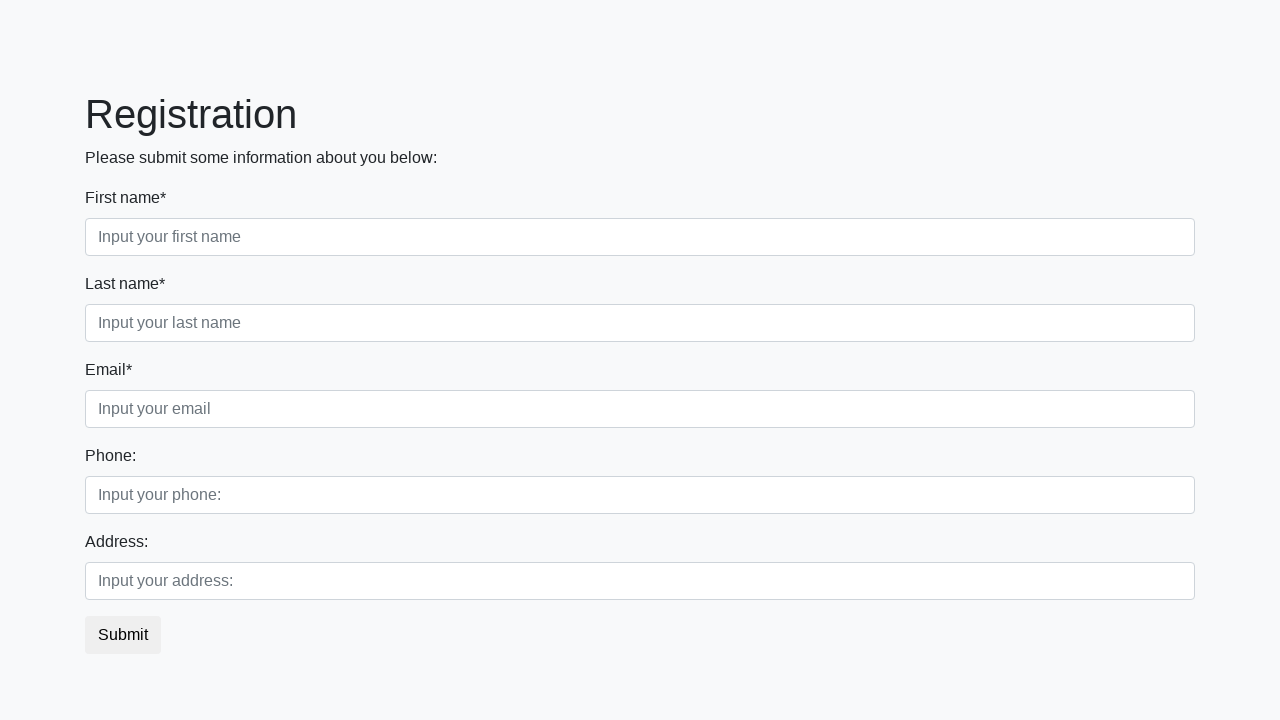

Filled first name field with 'Ivan' on xpath=//label[contains(text(), 'name*')]/following-sibling::input
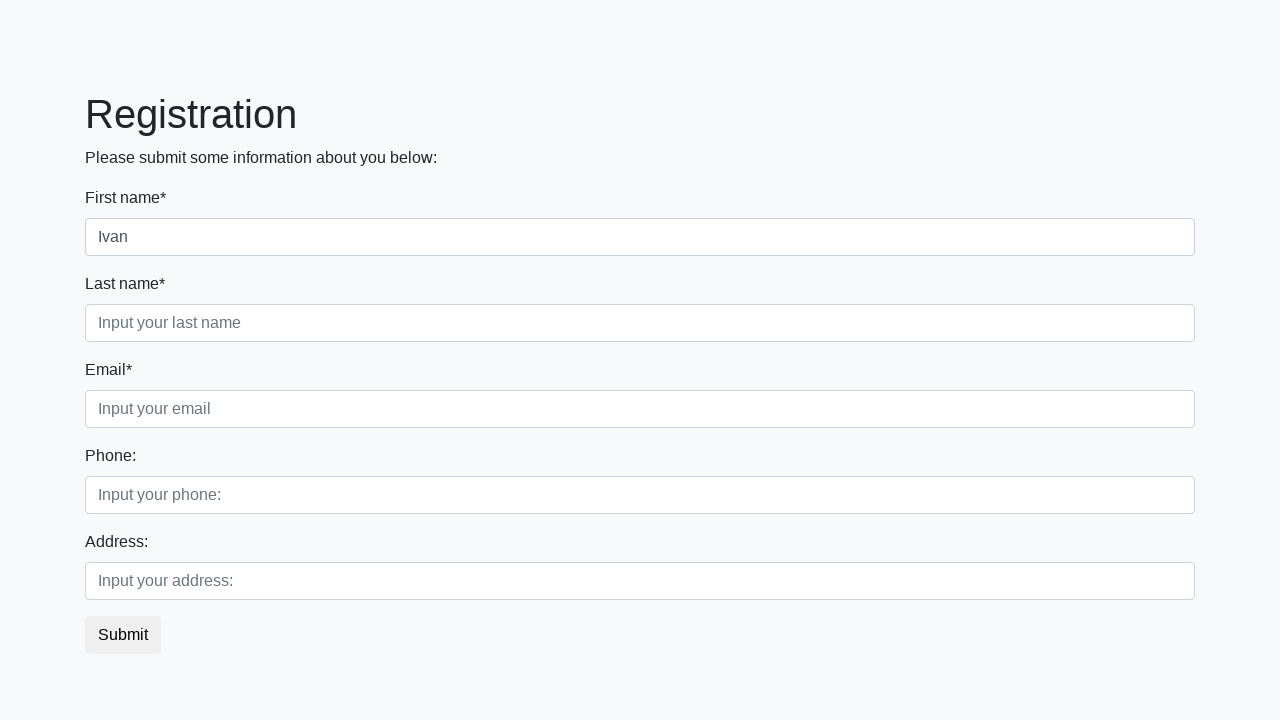

Filled last name field with 'Ivanov' on [placeholder="Input your last name"]
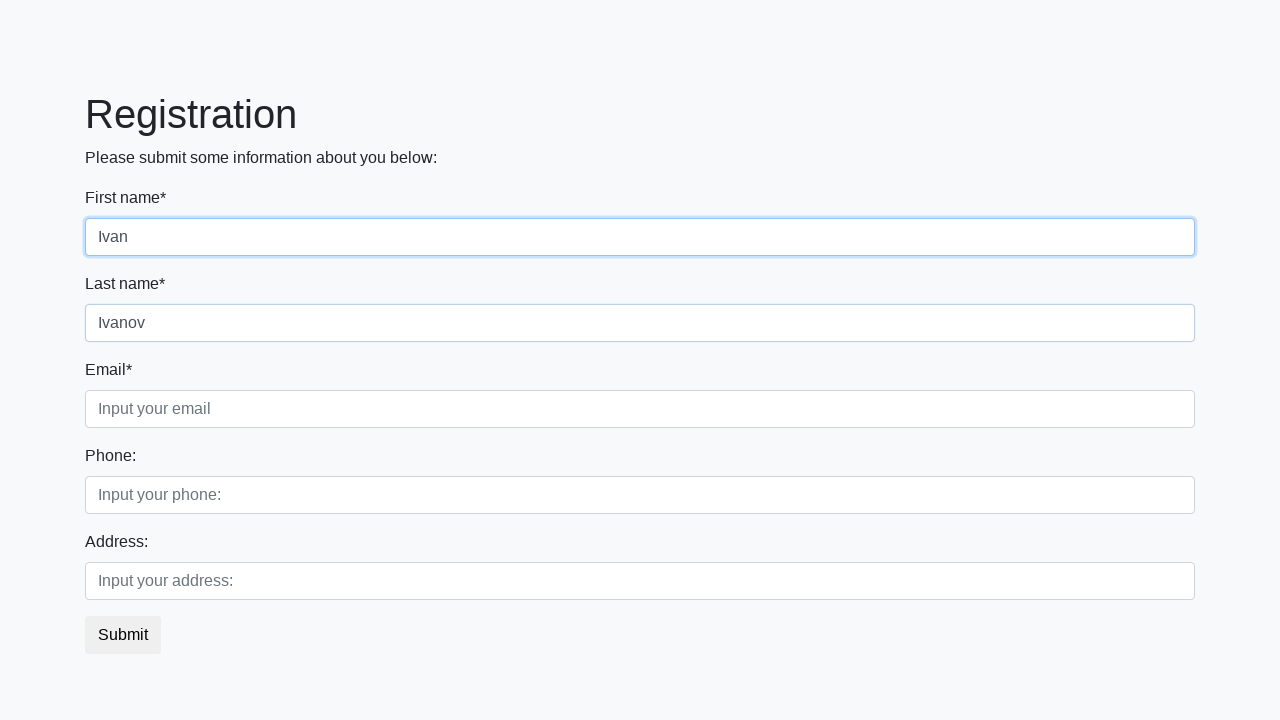

Filled email field with 'test@mail.ru' on [placeholder="Input your email"]
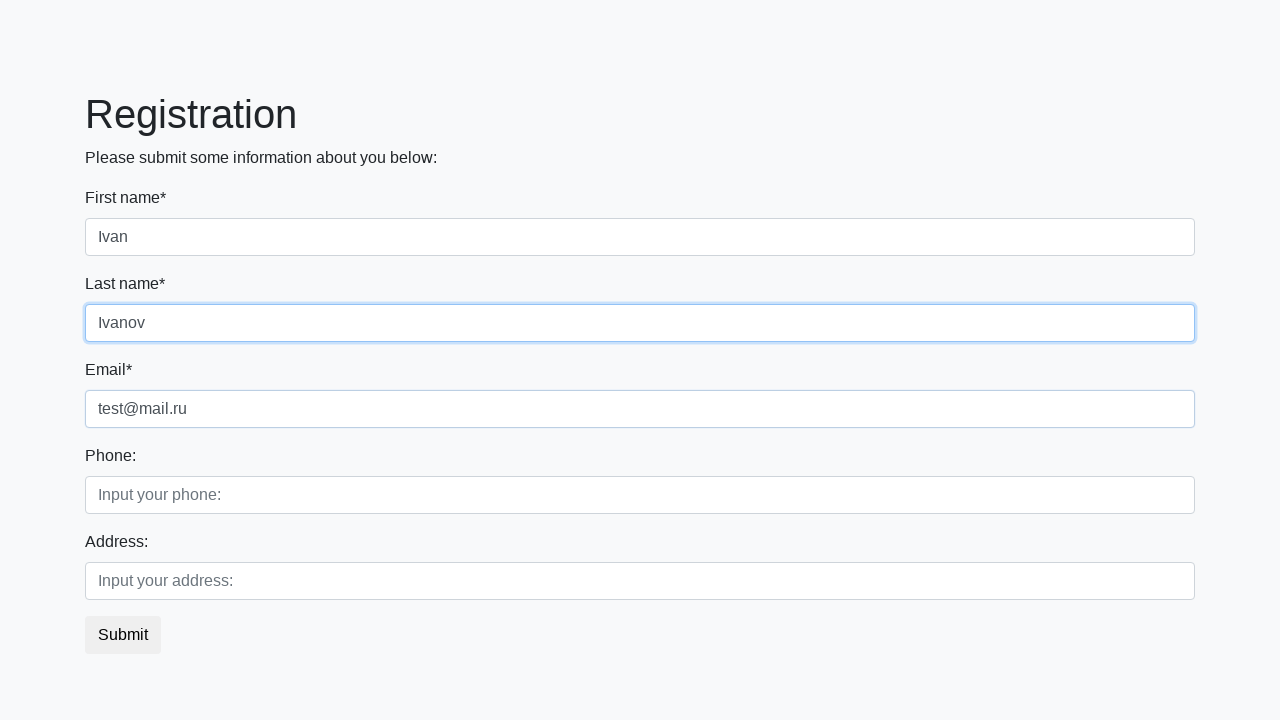

Clicked submit button to register at (123, 635) on button.btn
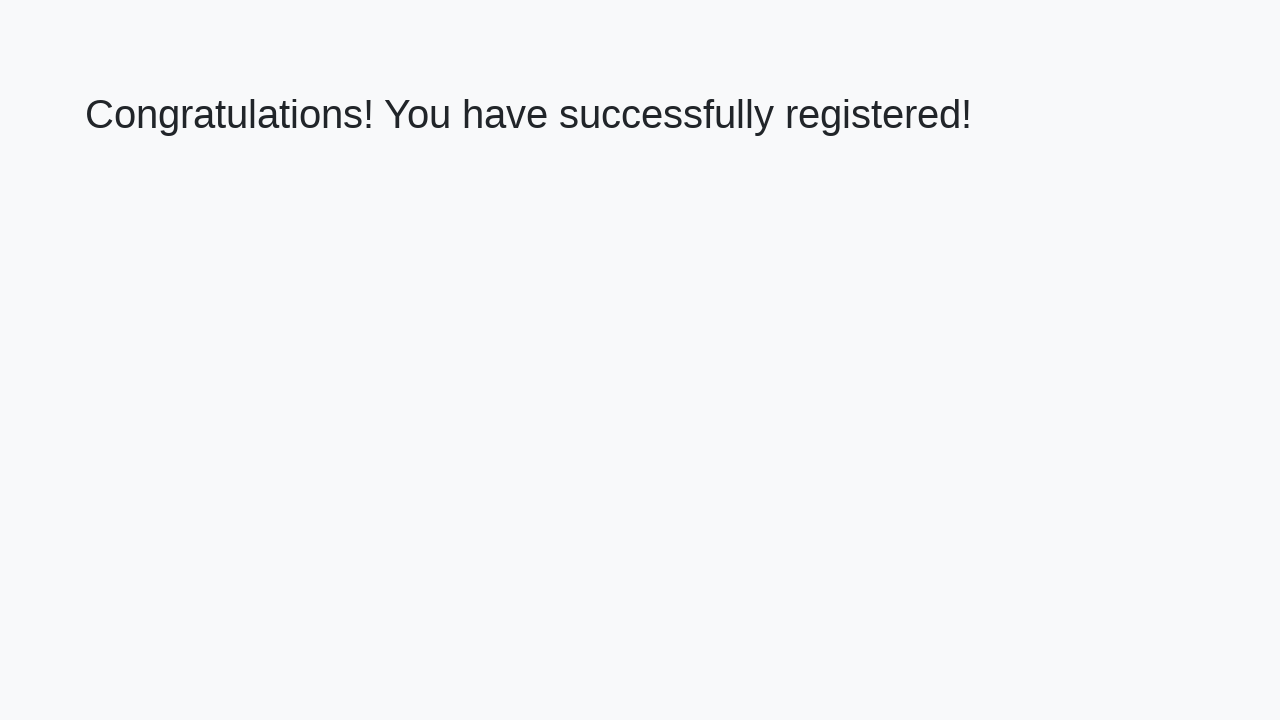

Success page loaded with h1 element visible
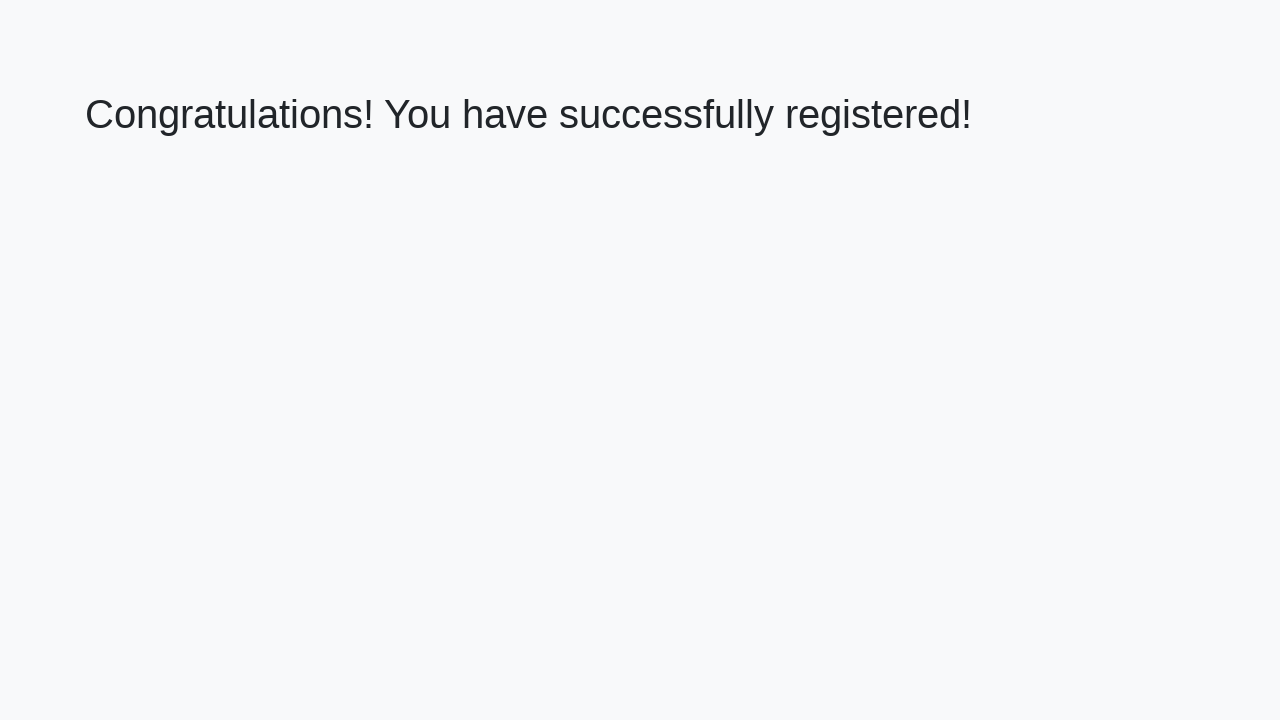

Retrieved success message text: 'Congratulations! You have successfully registered!'
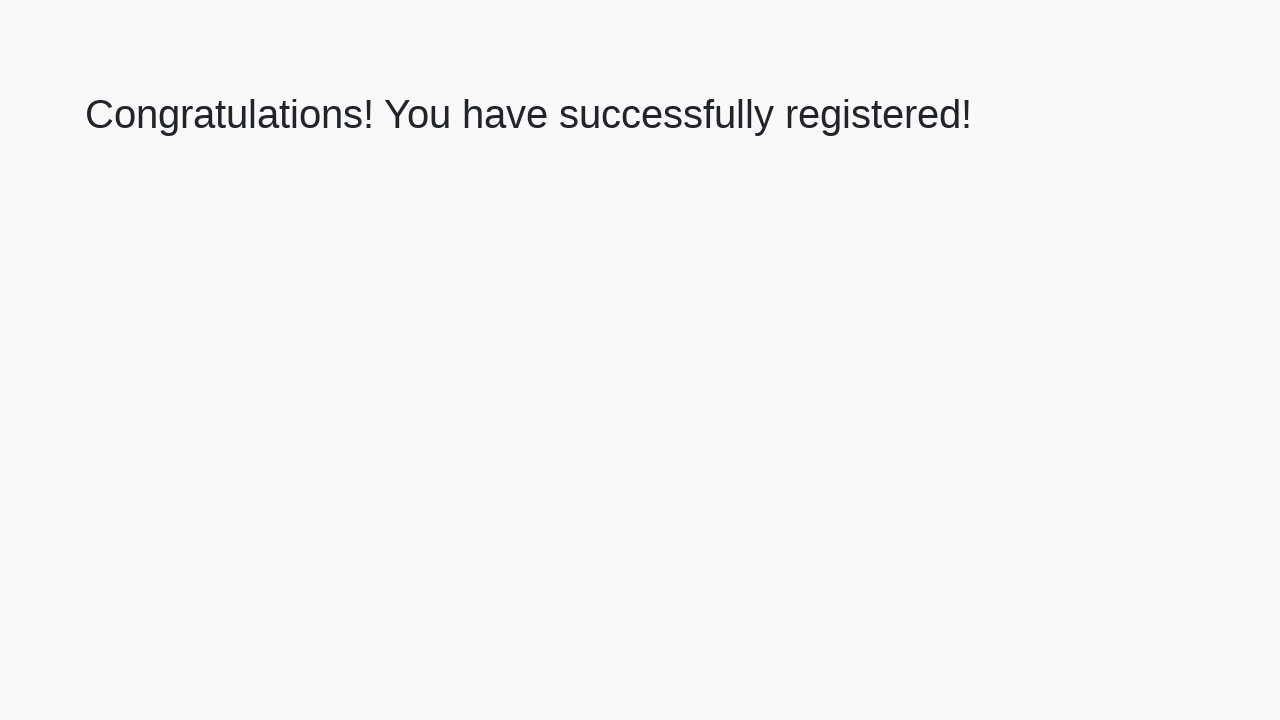

Verified success message matches expected text
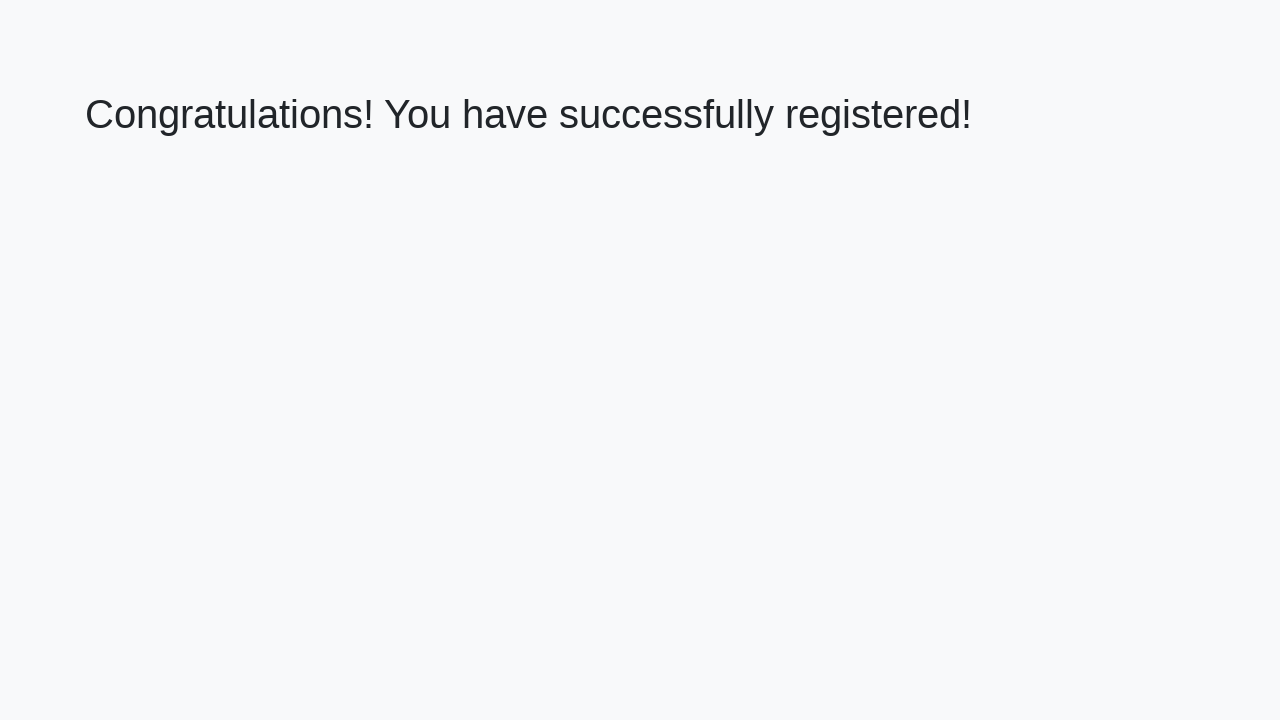

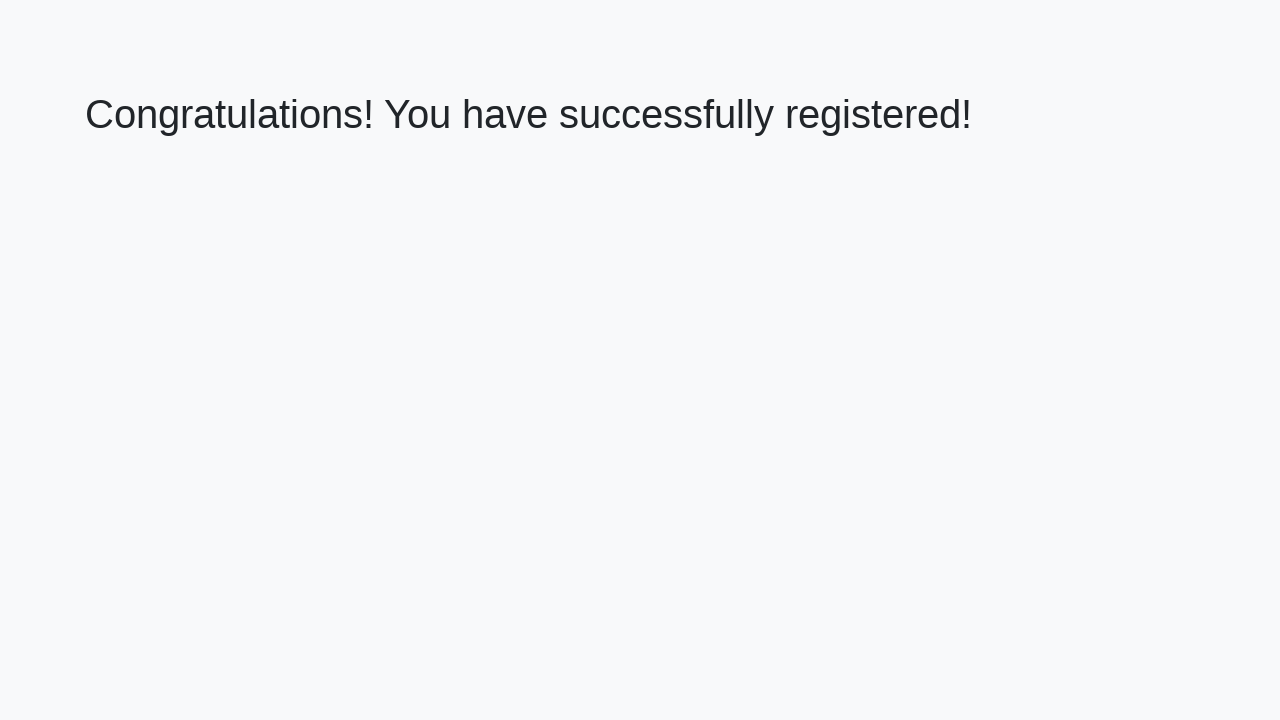